Tests the DemoQA practice form by filling out personal information fields including first name, last name, email, gender, phone number, date of birth, subjects, hobbies, and address.

Starting URL: https://demoqa.com/automation-practice-form

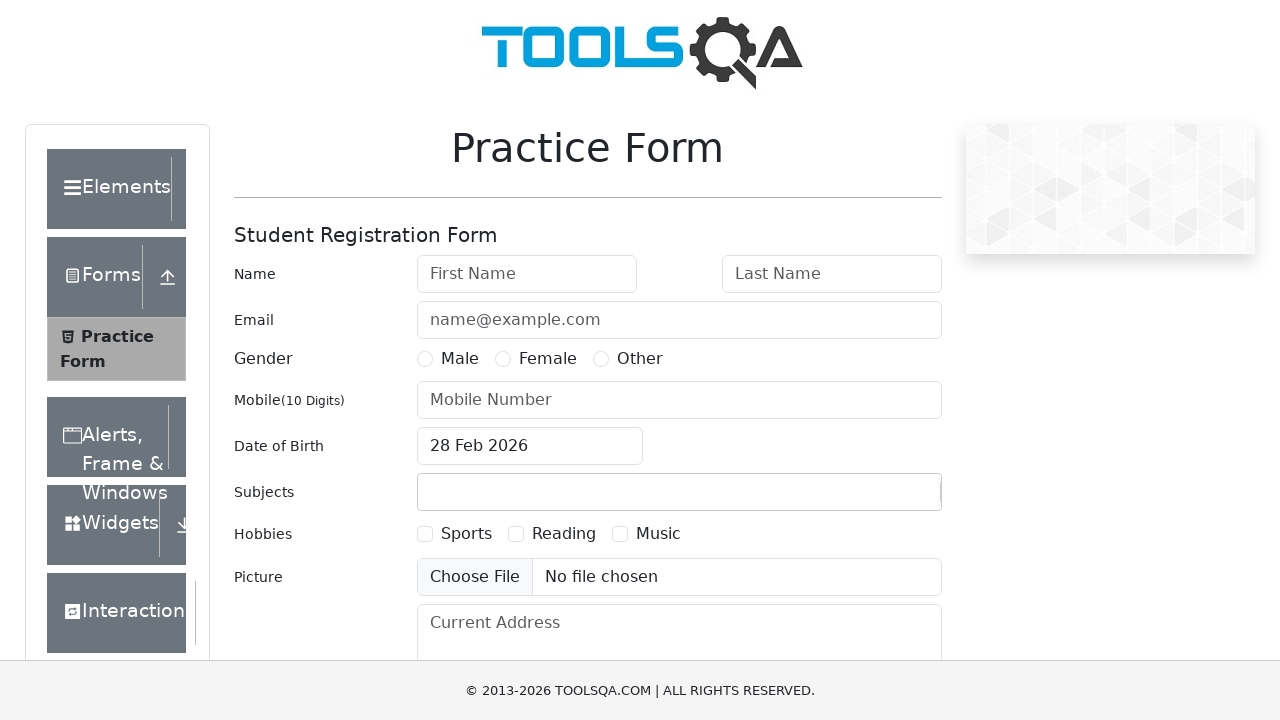

Filled first name field with 'Testfirst' on input#firstName
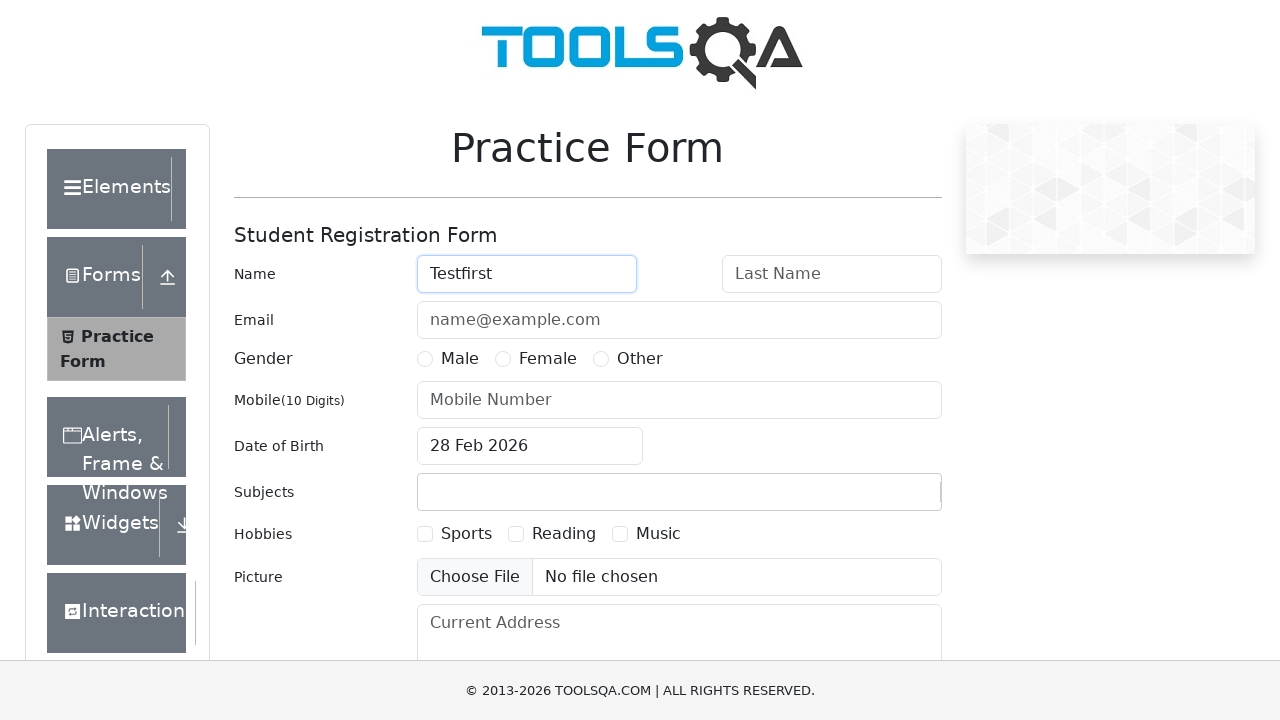

Filled last name field with 'Testlast' on input#lastName
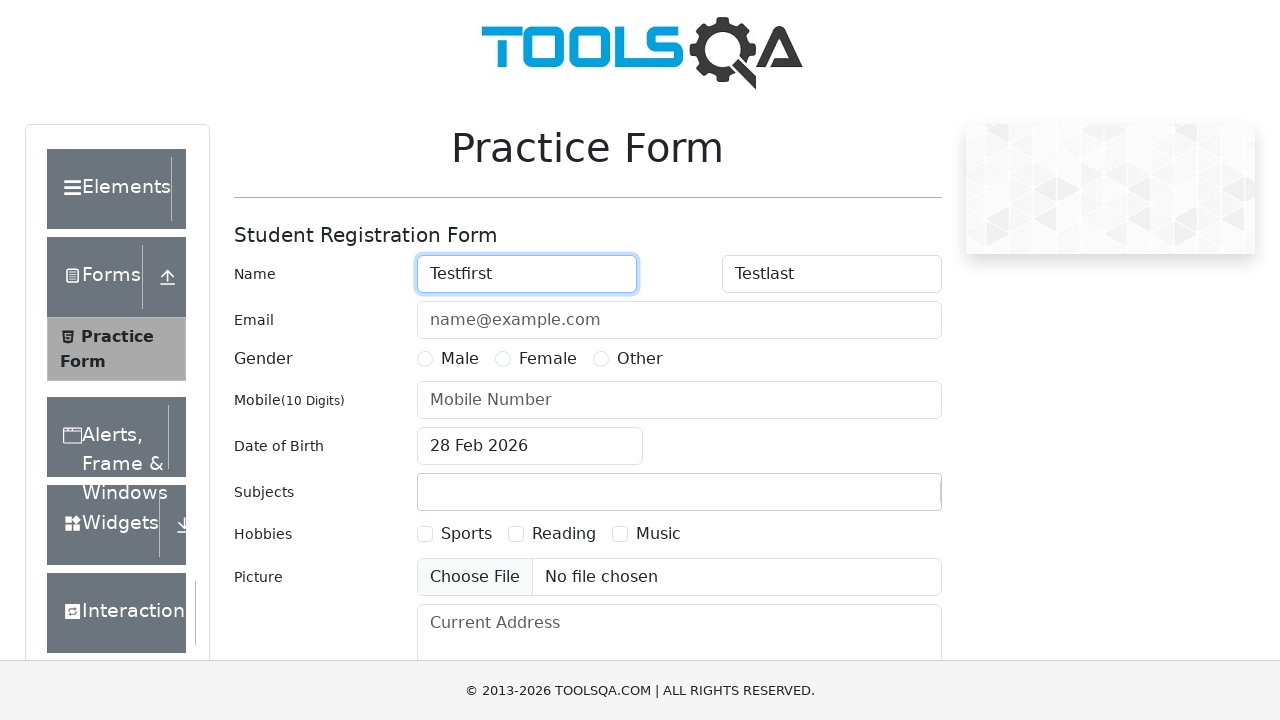

Filled email field with 'test@email.com' on input#userEmail
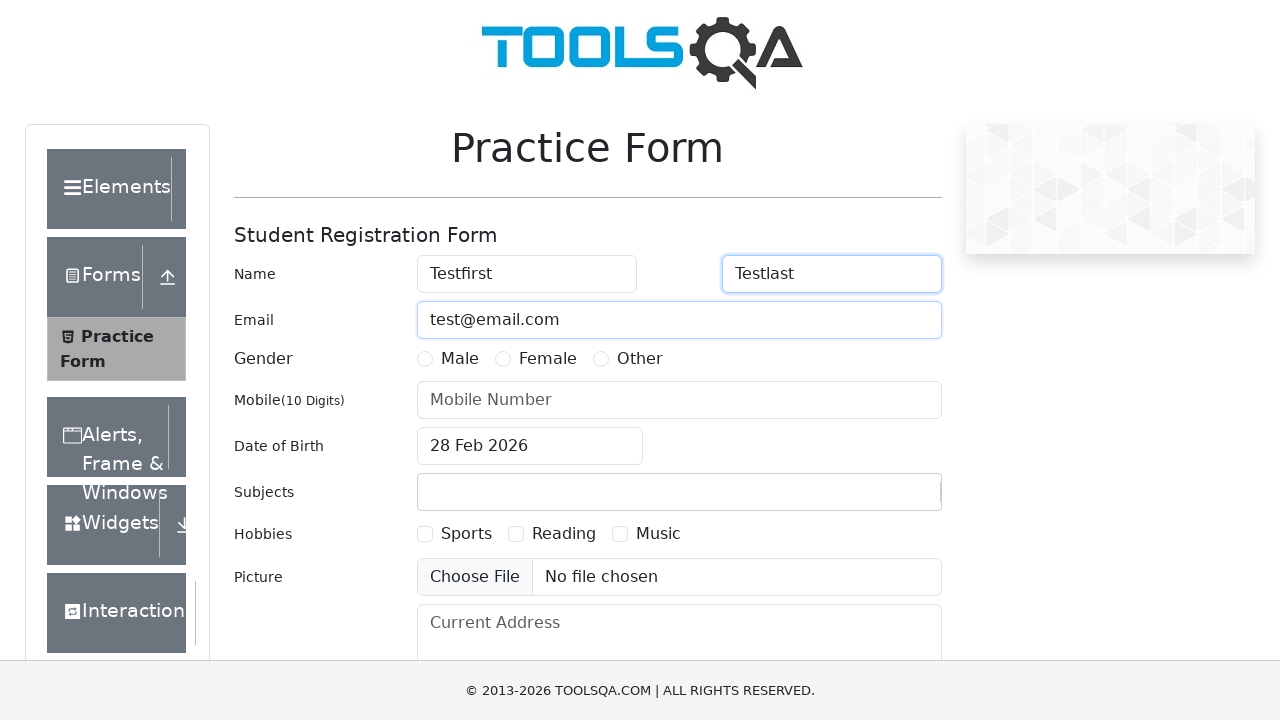

Selected Male gender option at (460, 359) on label[for='gender-radio-1']
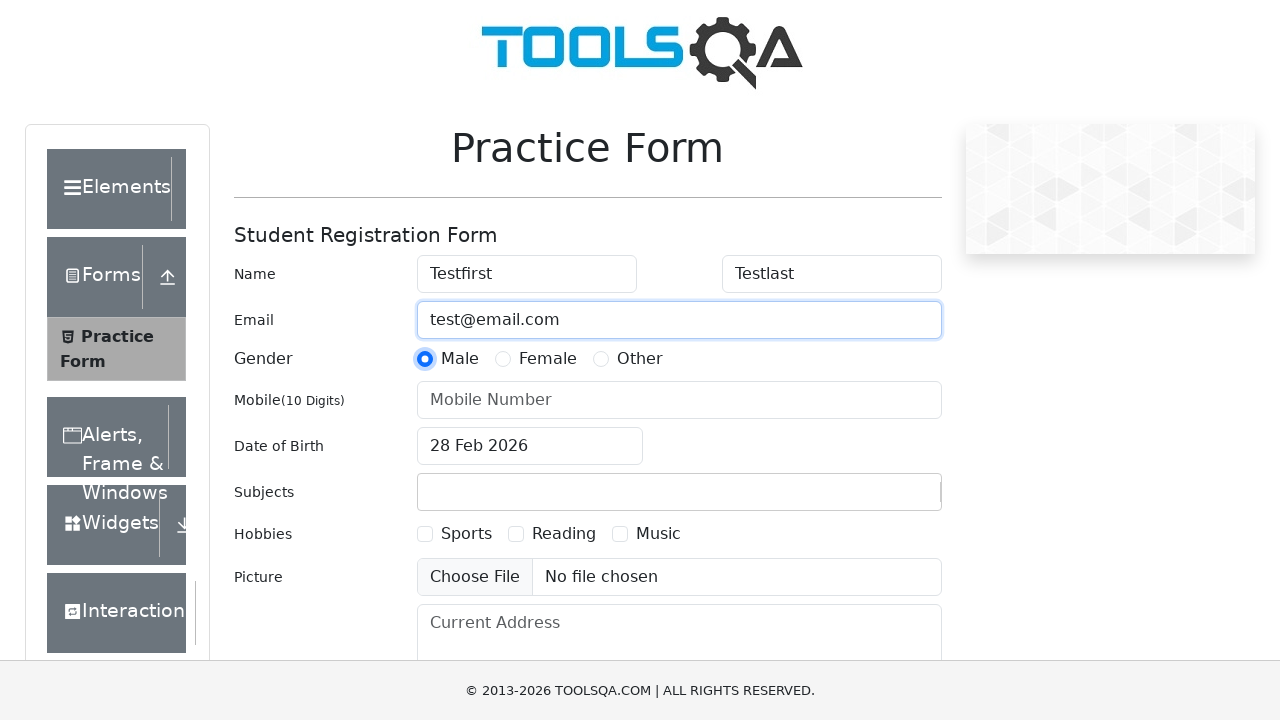

Filled phone number field with '9845098450' on input#userNumber
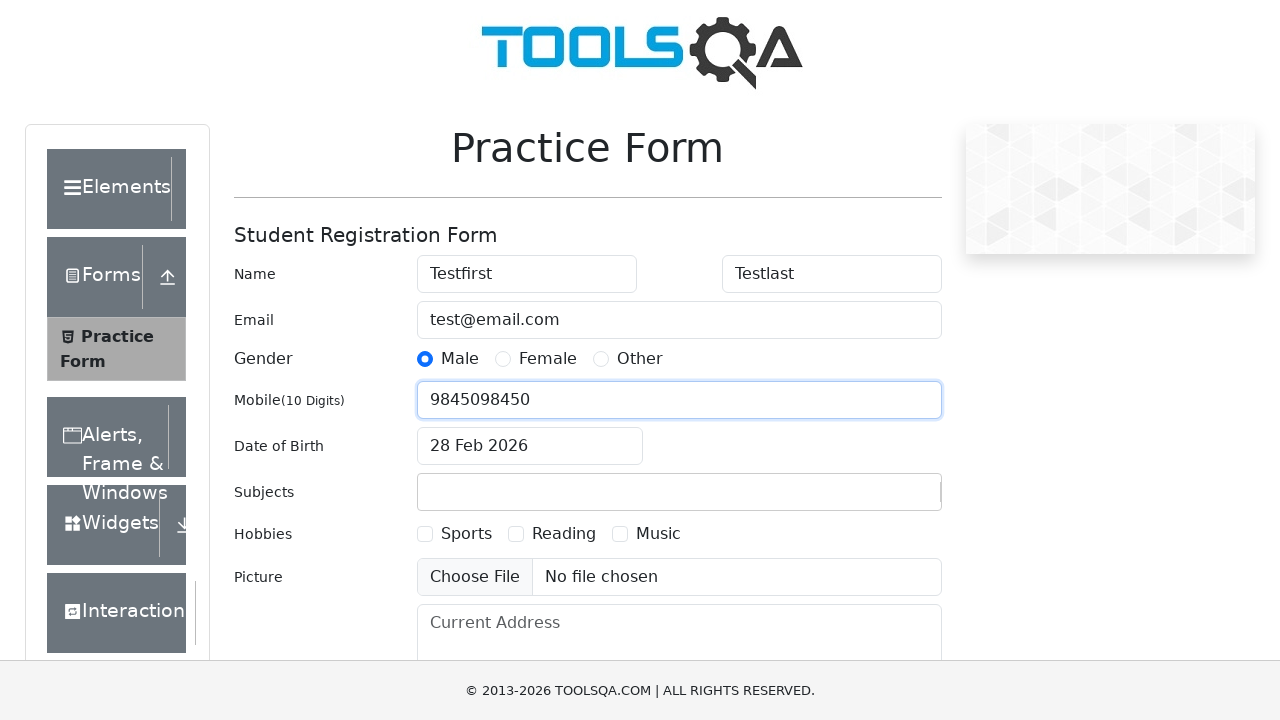

Clicked date of birth input to open datepicker at (530, 446) on input#dateOfBirthInput
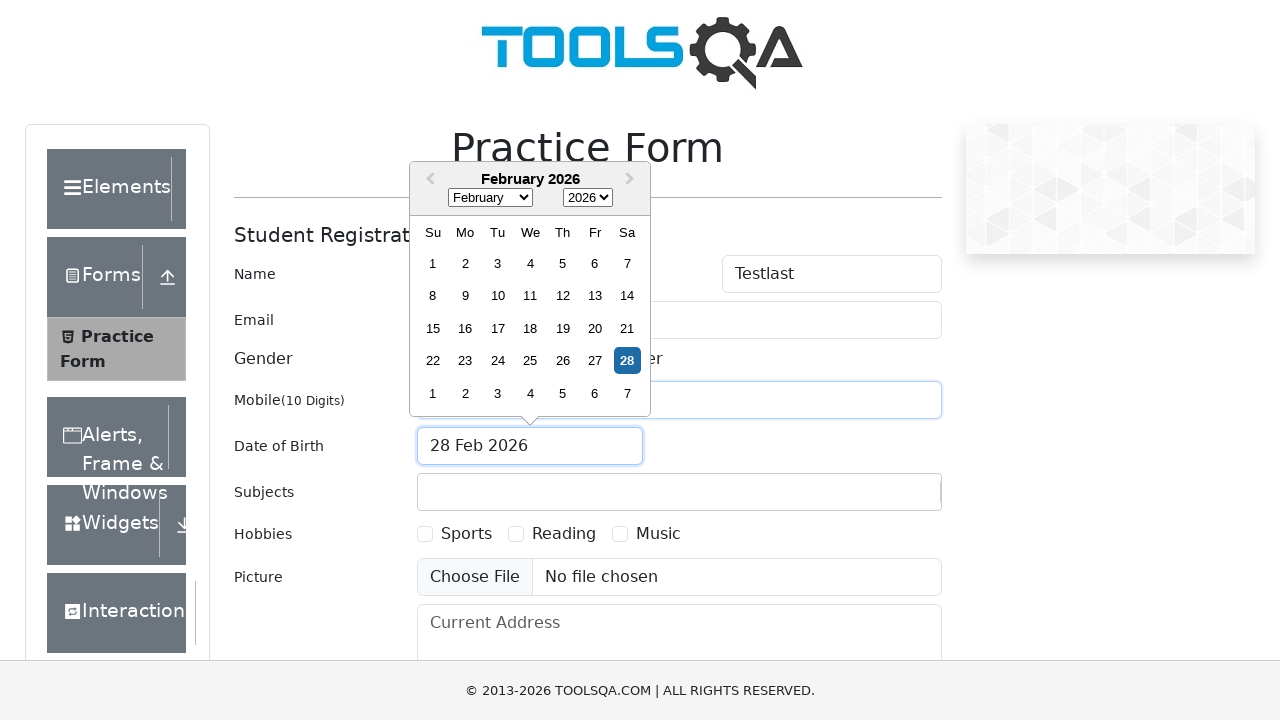

Selected year 1990 from datepicker dropdown on .react-datepicker__year-select
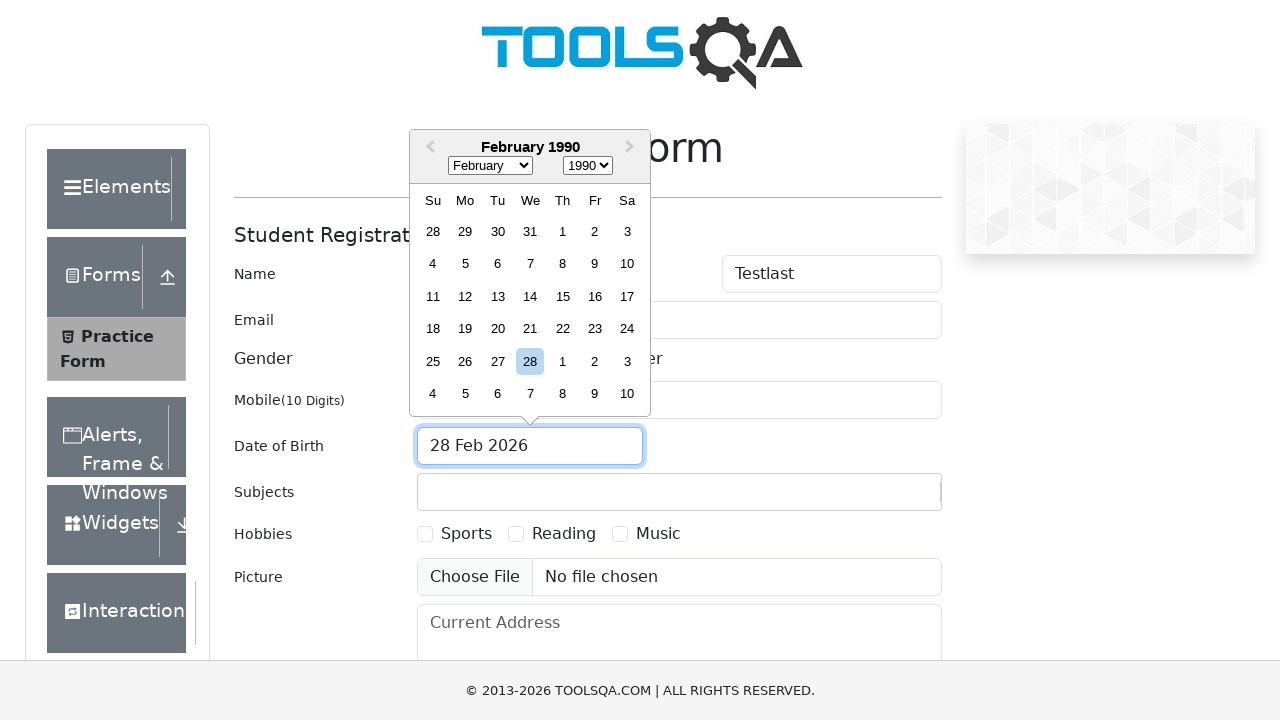

Selected day 15 from datepicker calendar at (562, 296) on div.react-datepicker__day--015:not(.react-datepicker__day--outside-month)
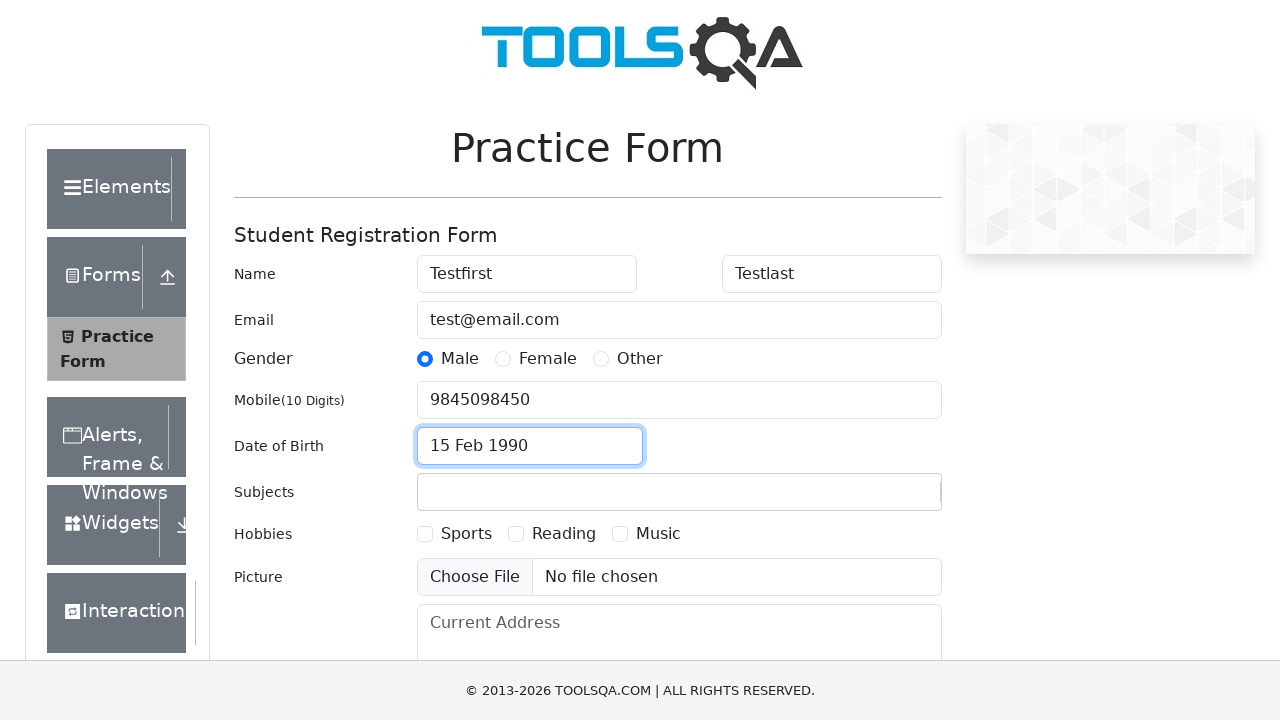

Filled subjects input field with 'a' on input#subjectsInput
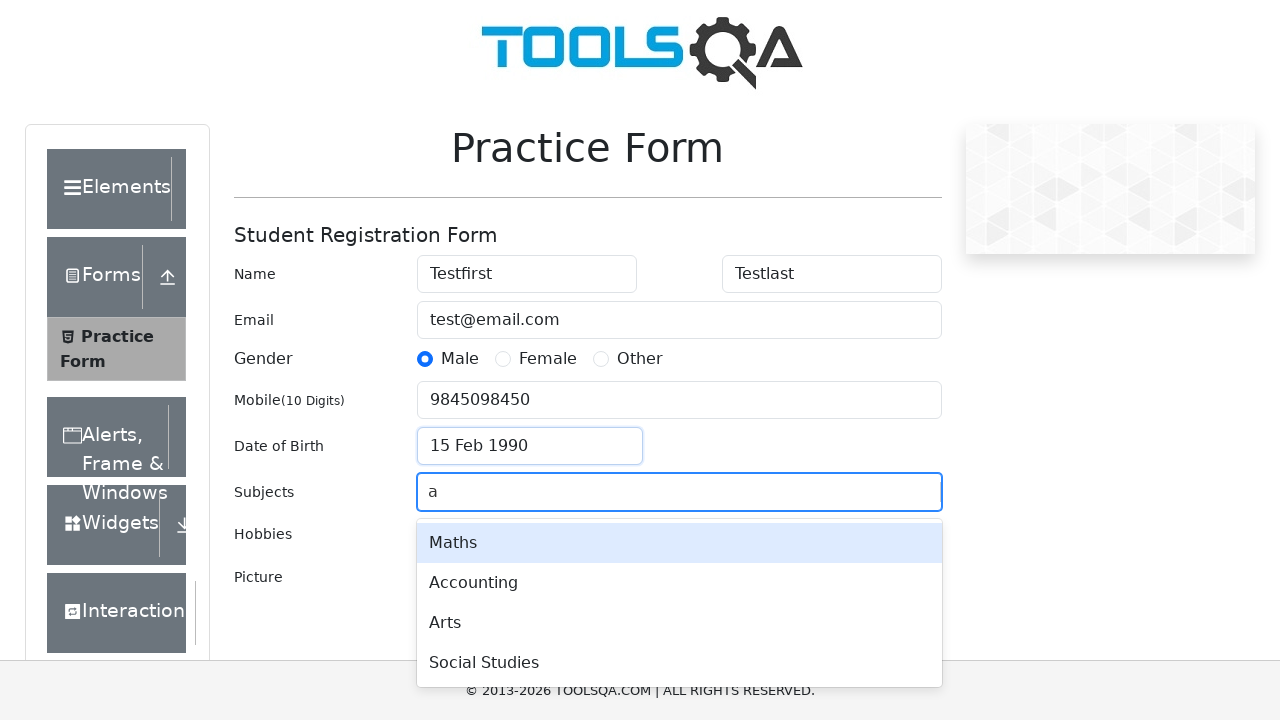

Pressed ArrowDown to navigate subject dropdown options
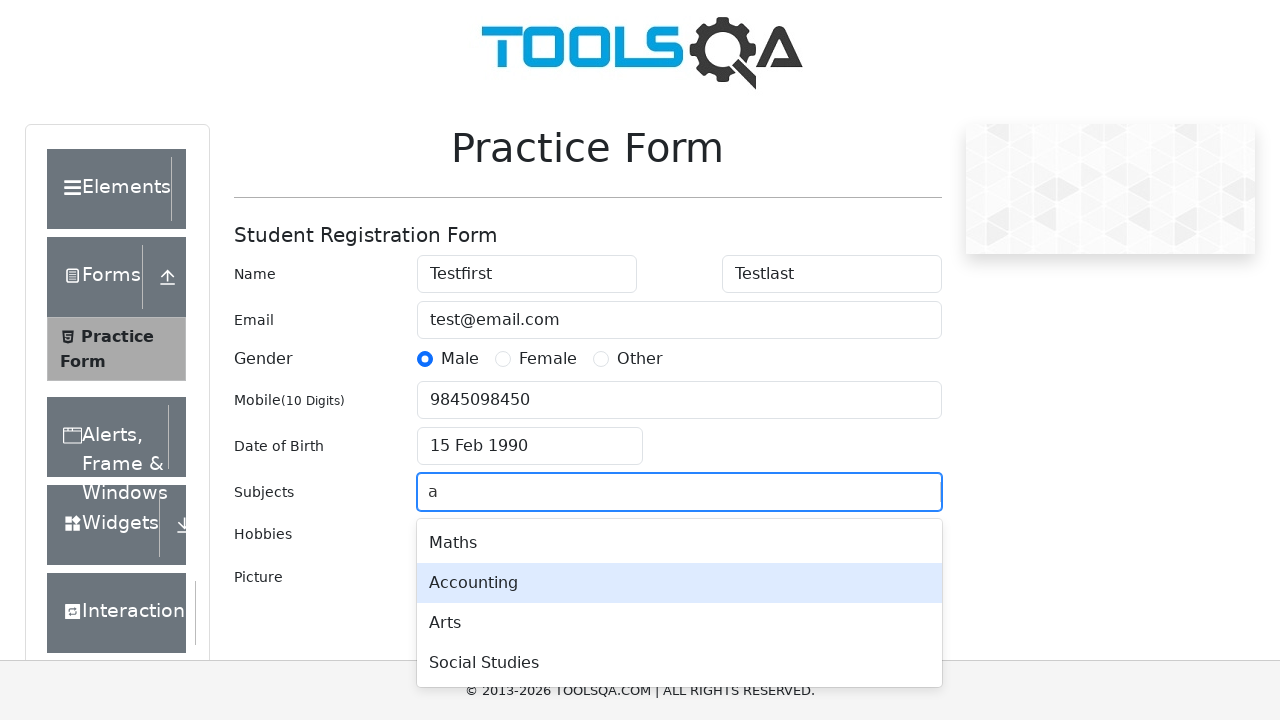

Pressed Enter to select subject from dropdown
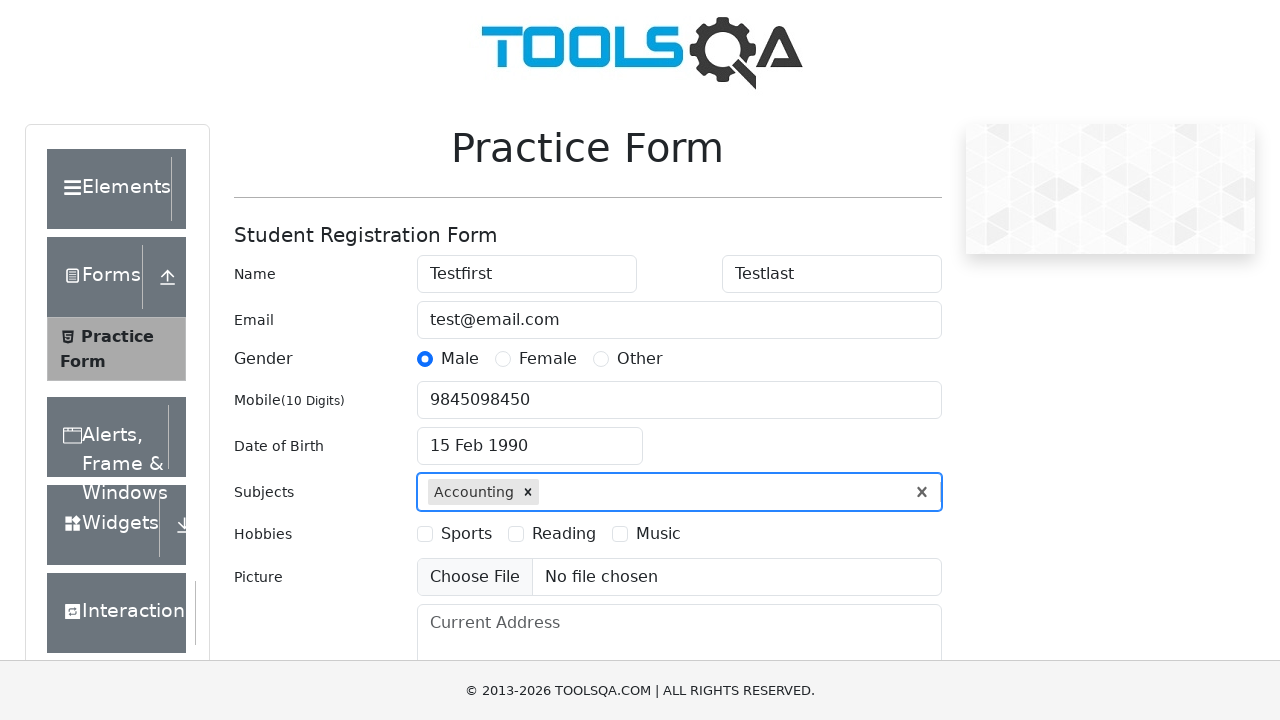

Selected Sports hobby checkbox at (466, 534) on label[for='hobbies-checkbox-1']
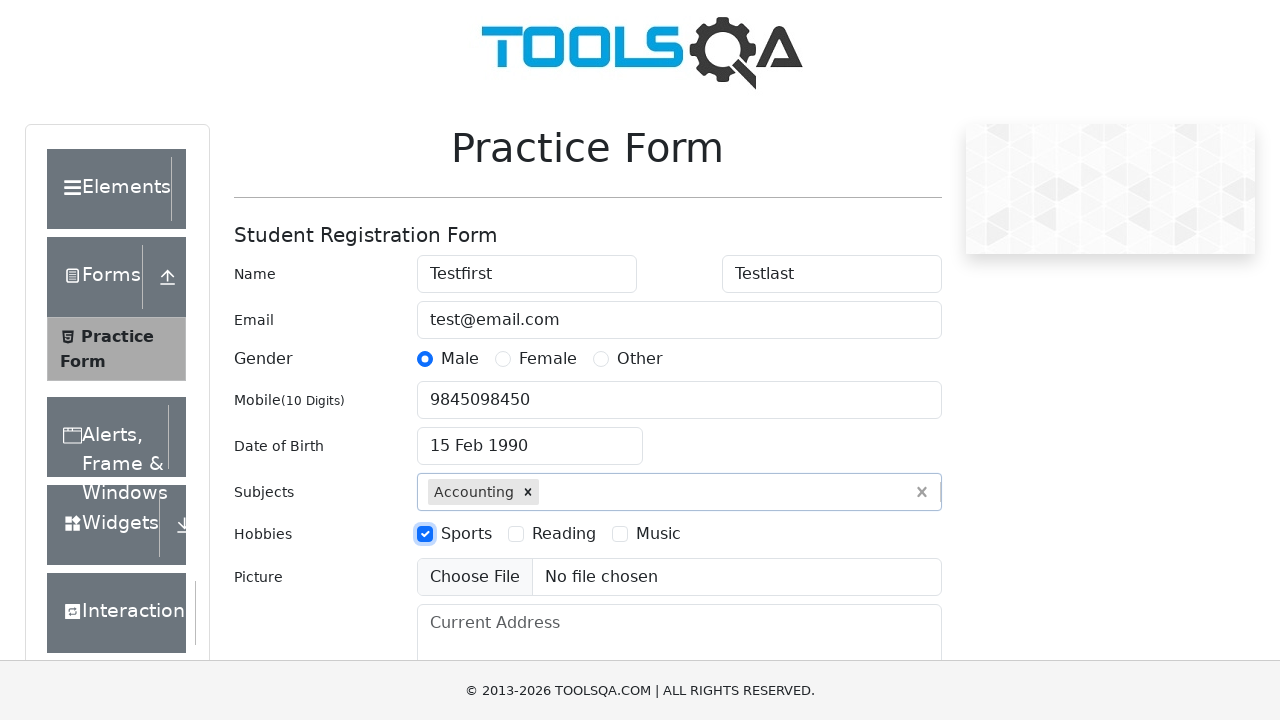

Filled current address field with '#12,50th main.bangalore' on textarea#currentAddress
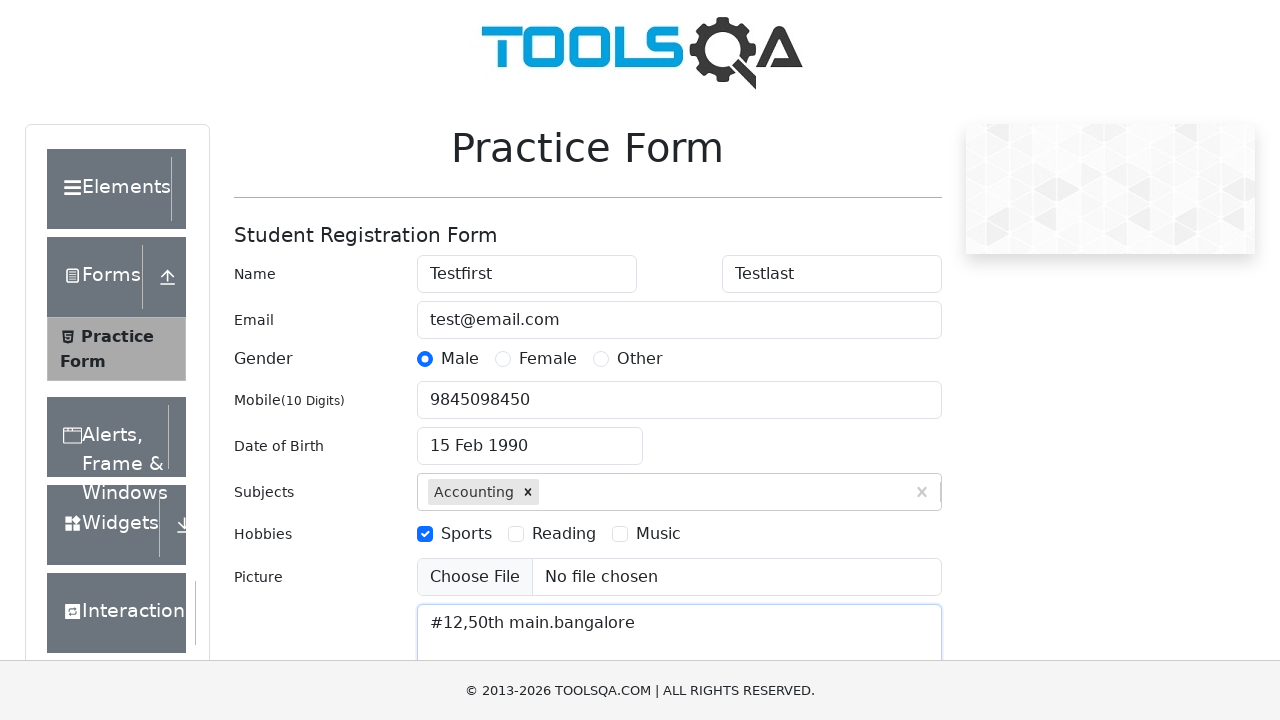

Clicked submit button to submit the form at (885, 499) on button#submit
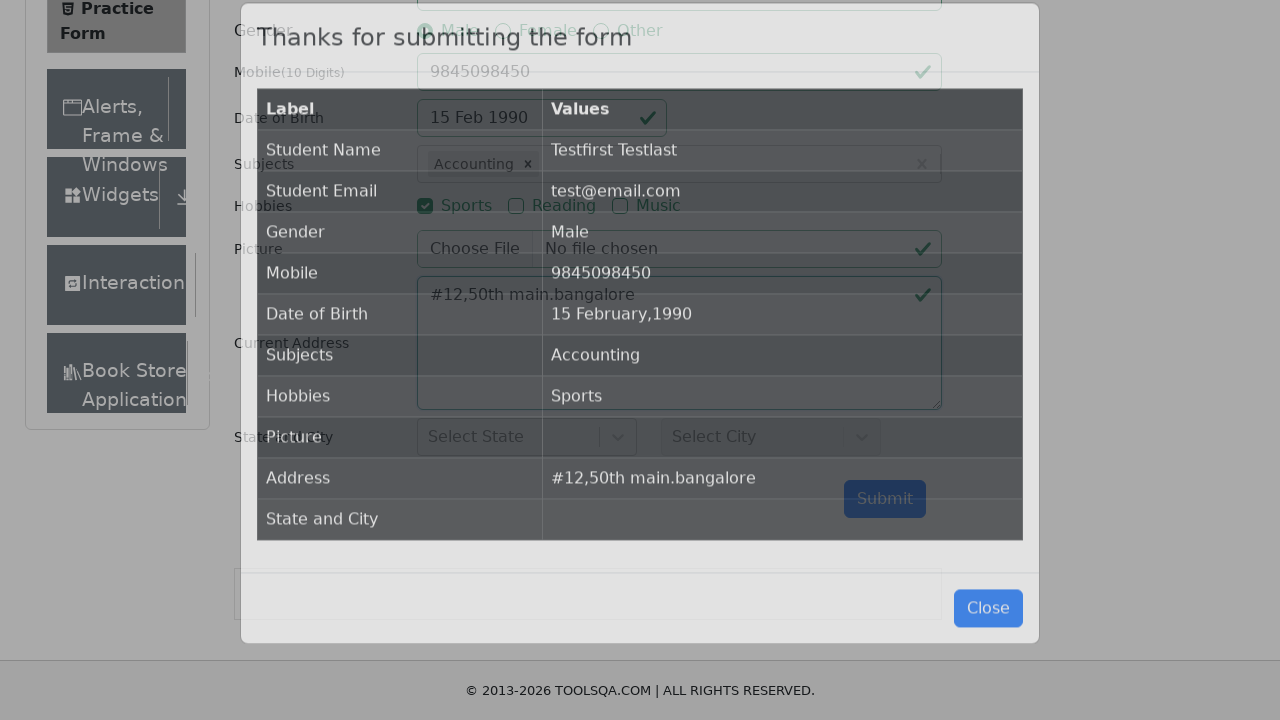

Form submission modal appeared with confirmation message
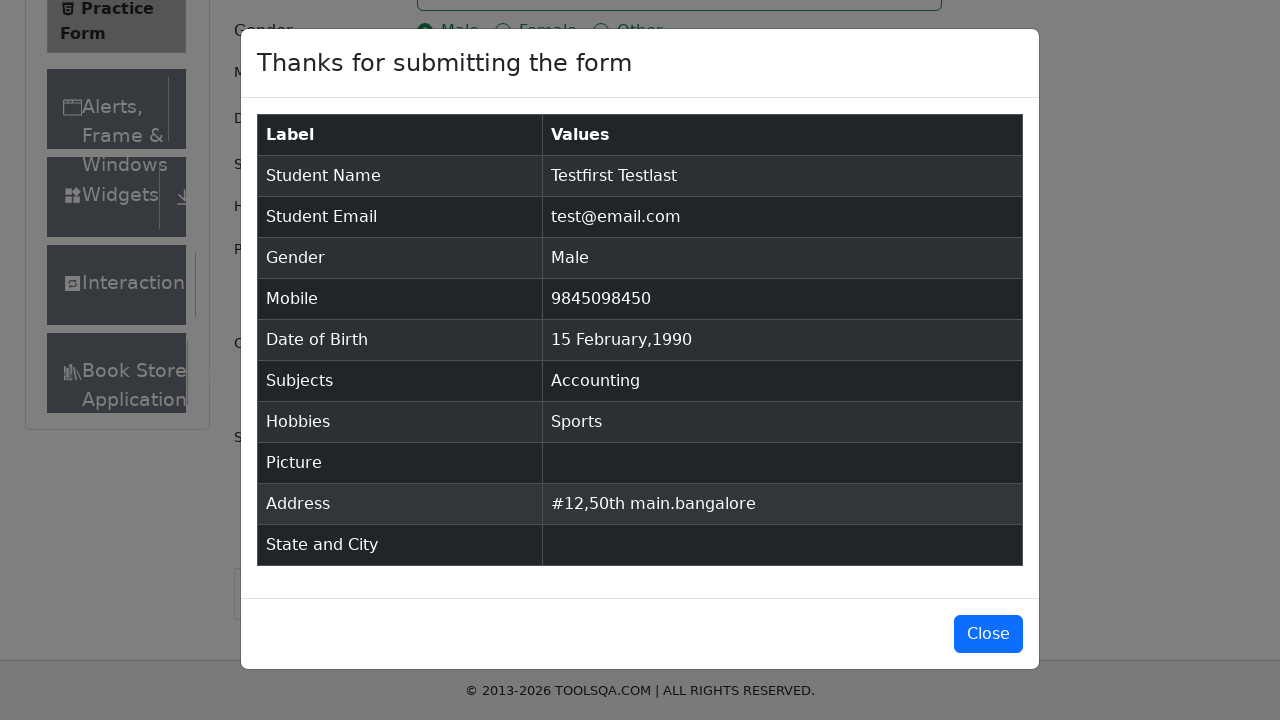

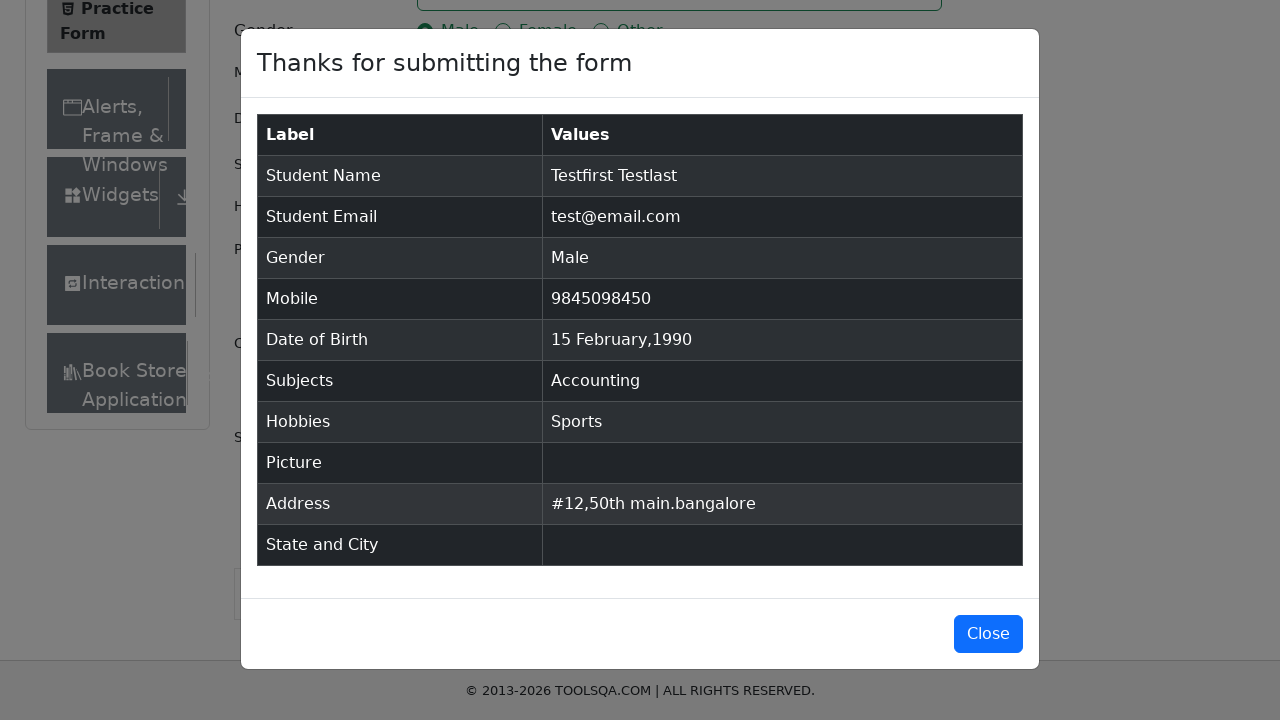